Tests a datepicker widget by clicking on the calendar input field and waiting for the calendar dropdown to become visible.

Starting URL: https://seleniumui.moderntester.pl/datepicker.php

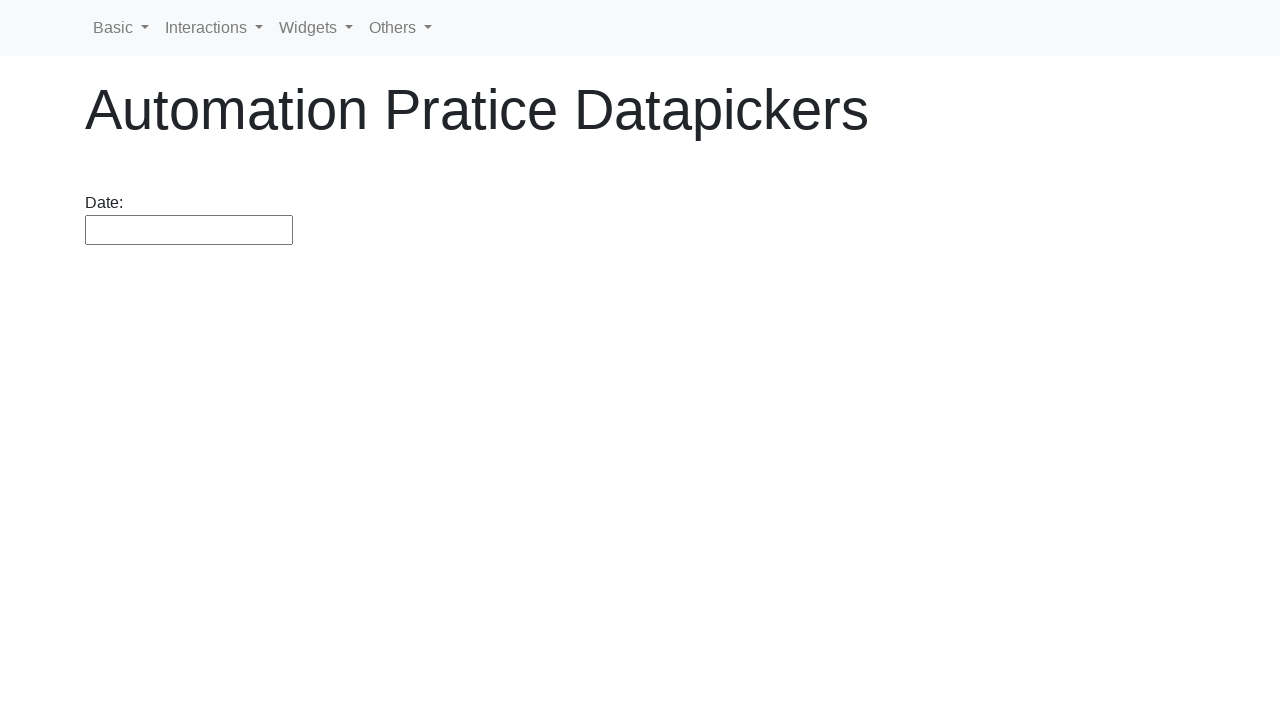

Clicked on datepicker input field to open calendar at (189, 230) on input#datepicker
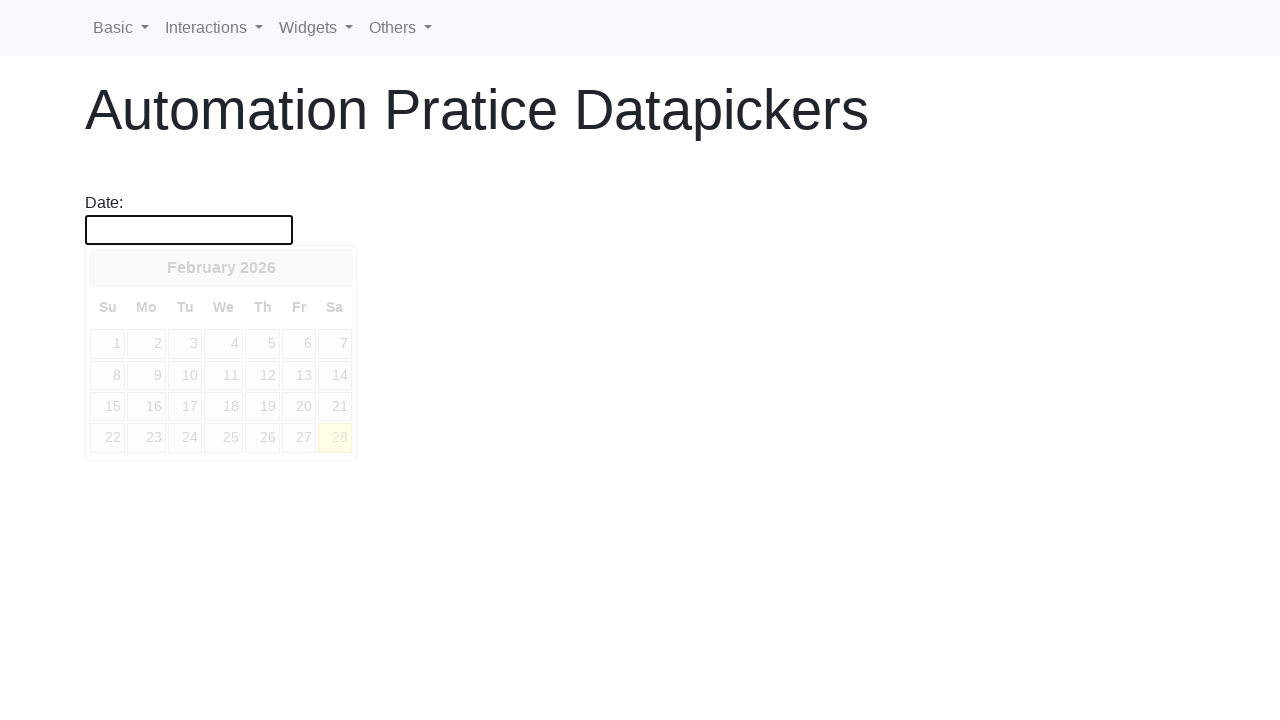

Calendar dropdown became visible
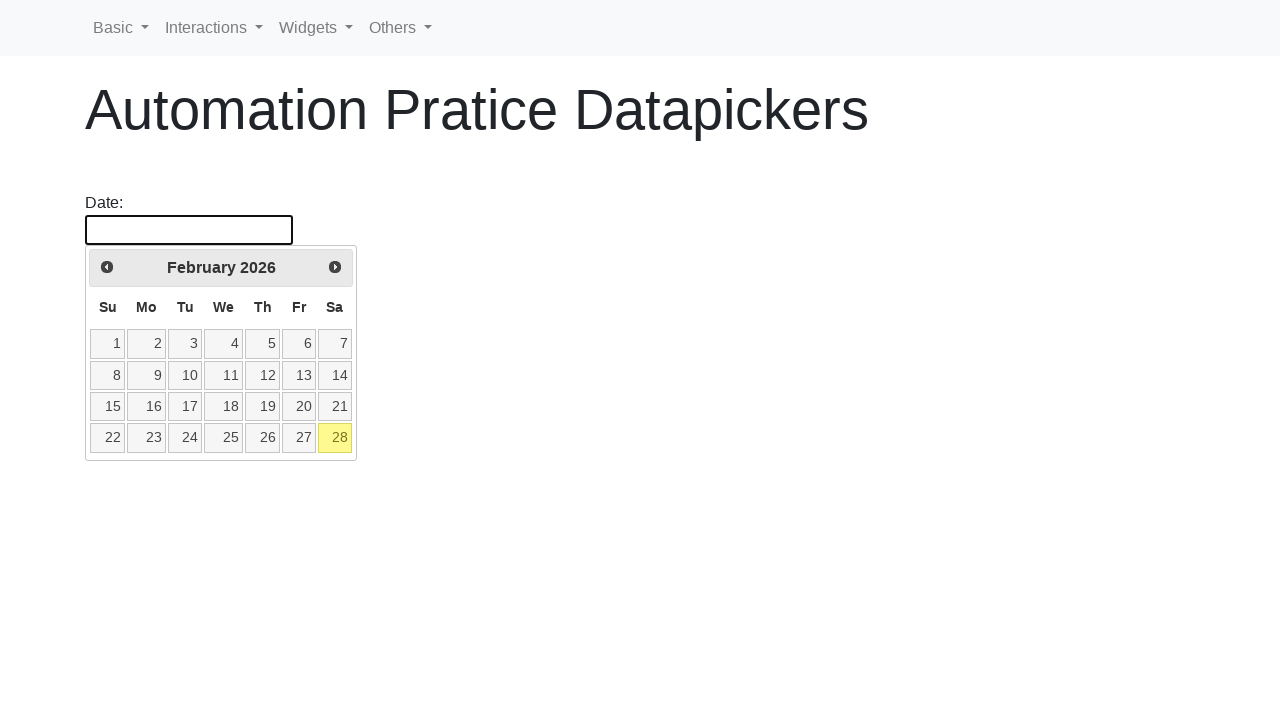

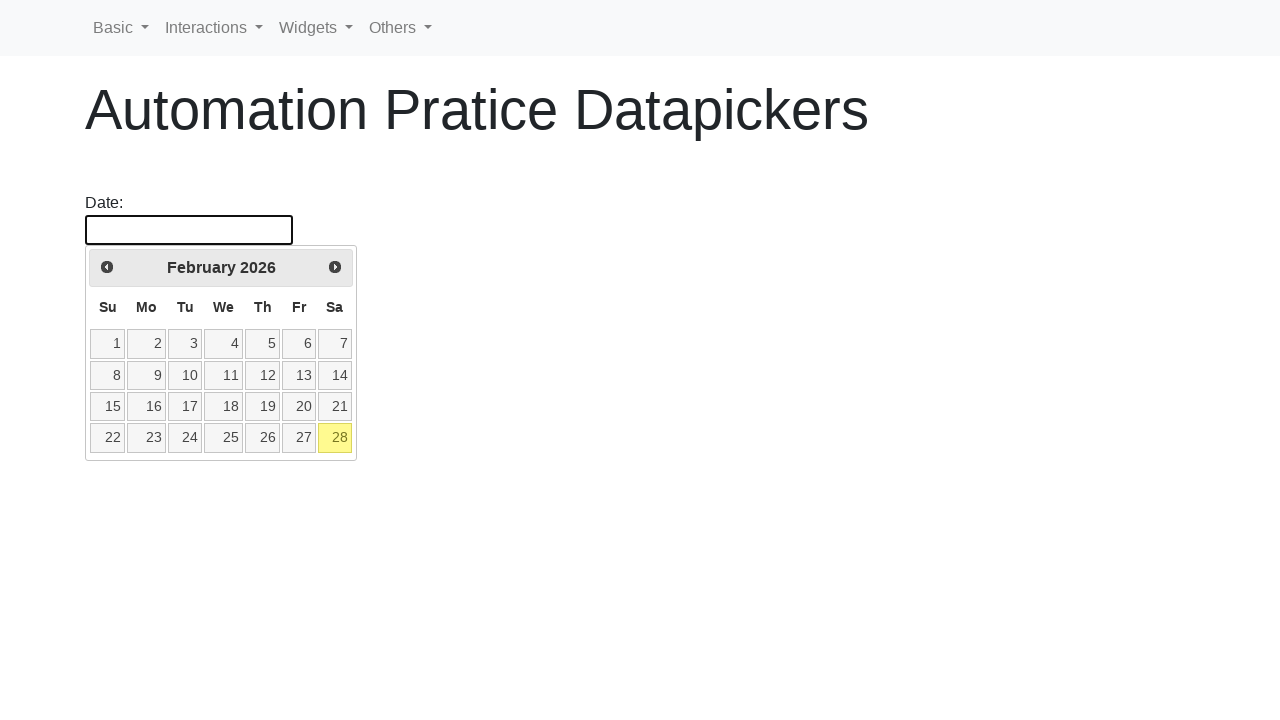